Tests handling multiple browser windows by clicking a link multiple times to open new windows, then switching between them to verify window handling capabilities.

Starting URL: https://opensource-demo.orangehrmlive.com/web/index.php/auth/login

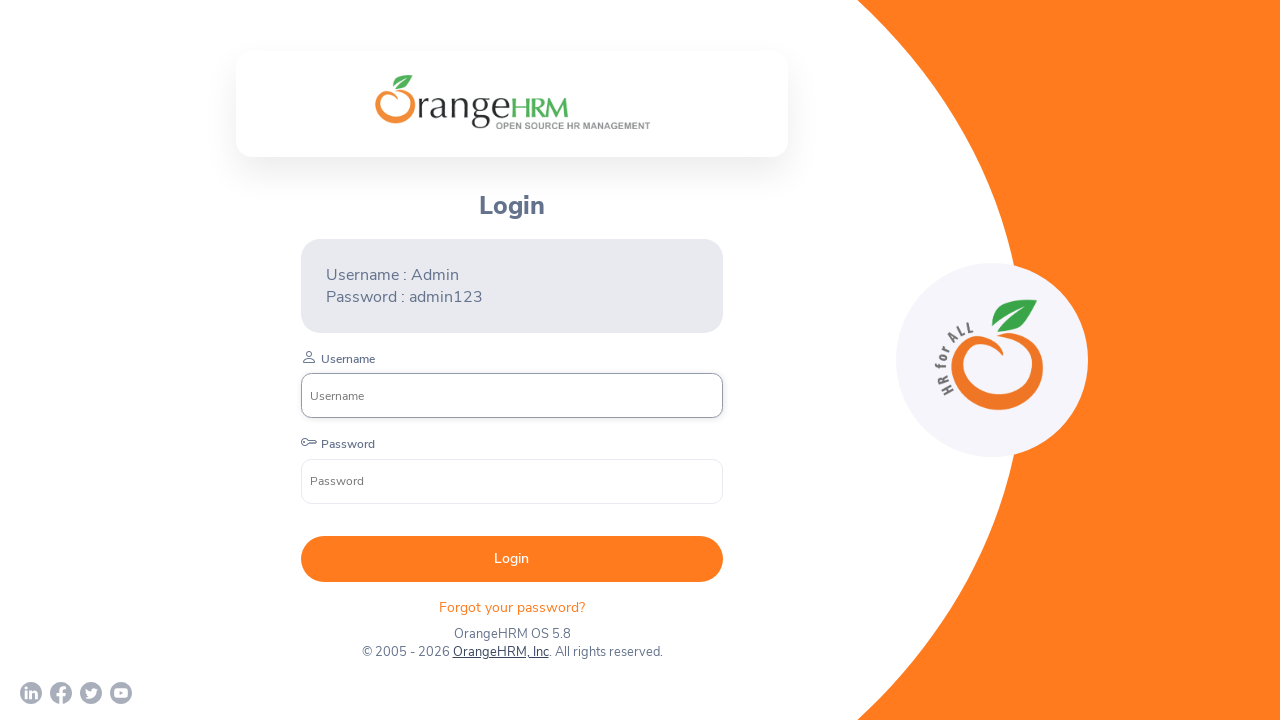

Waited for page to load (networkidle state)
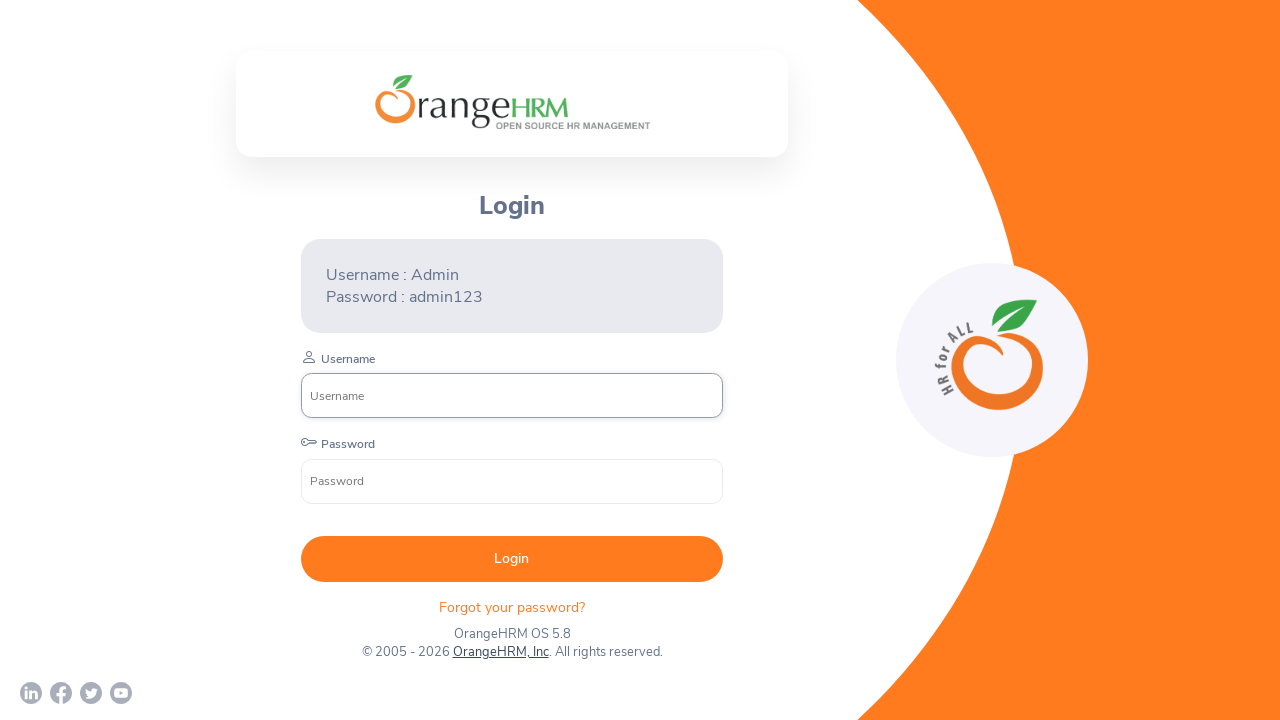

Stored original page reference
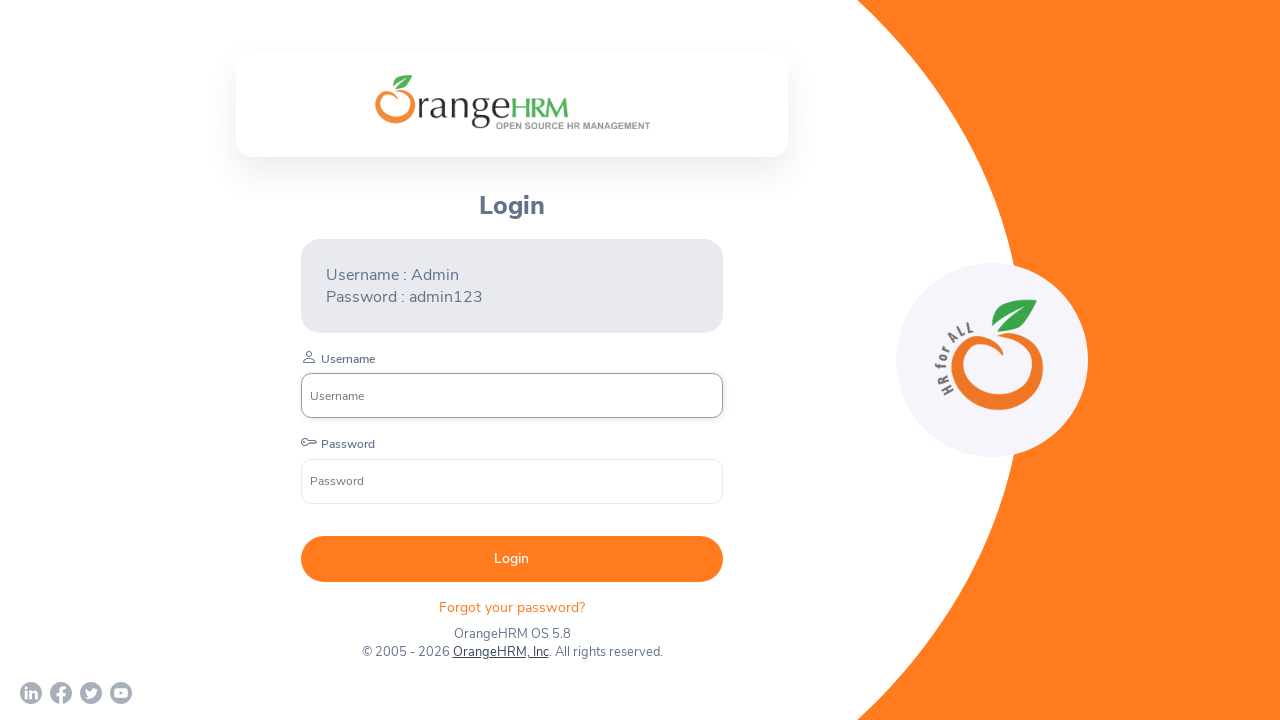

Clicked 'OrangeHRM, Inc' link and captured first popup window at (500, 652) on xpath=//a[text()='OrangeHRM, Inc']
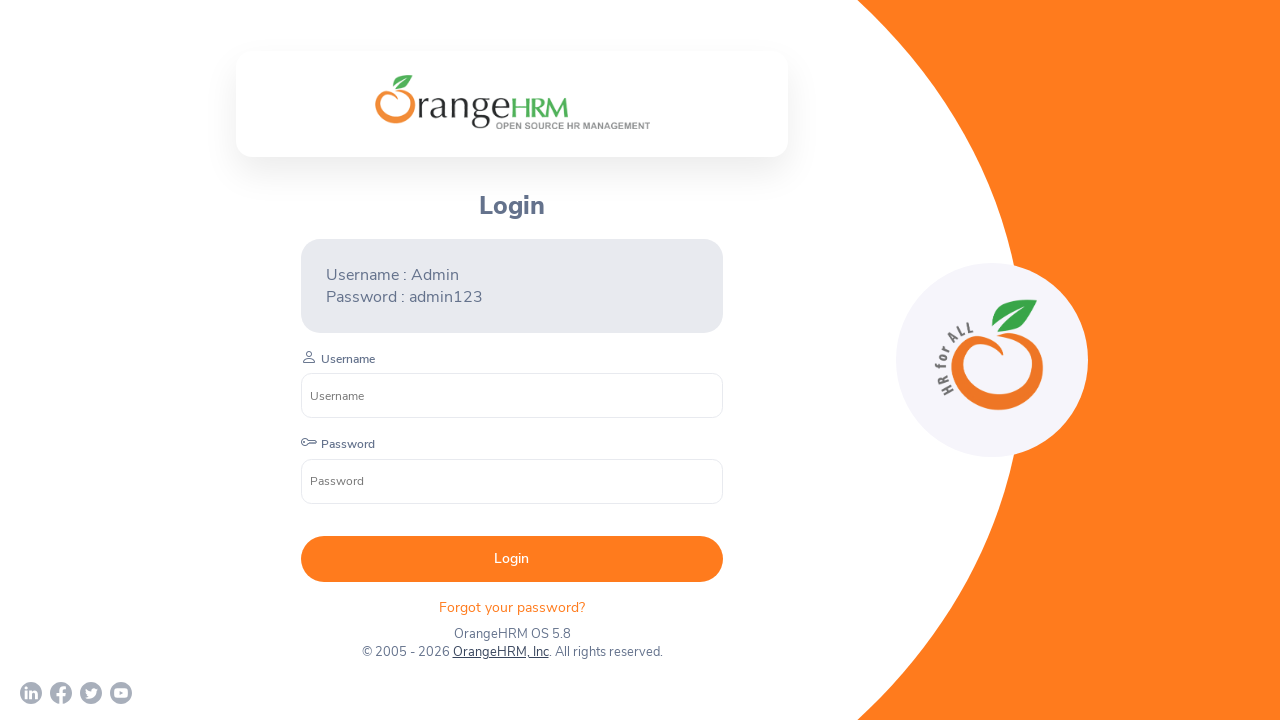

Clicked 'OrangeHRM, Inc' link and captured second popup window at (500, 652) on xpath=//a[text()='OrangeHRM, Inc']
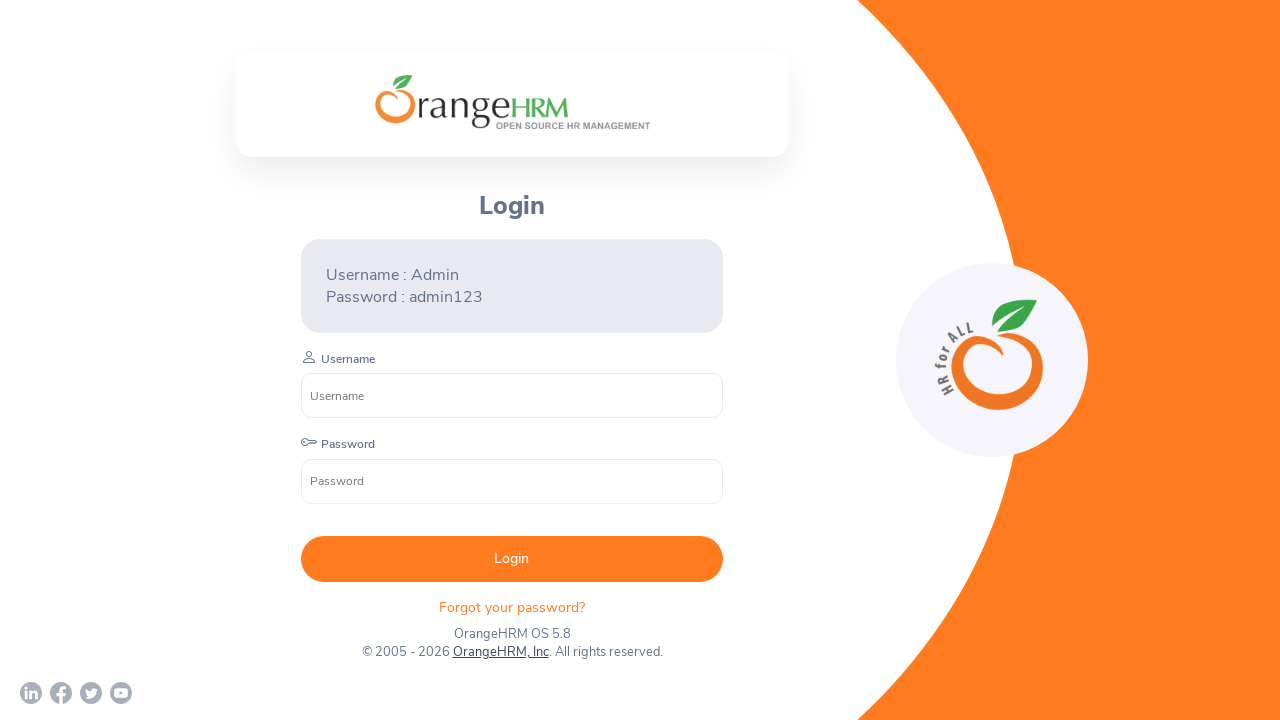

Clicked 'OrangeHRM, Inc' link and captured third popup window at (500, 652) on xpath=//a[text()='OrangeHRM, Inc']
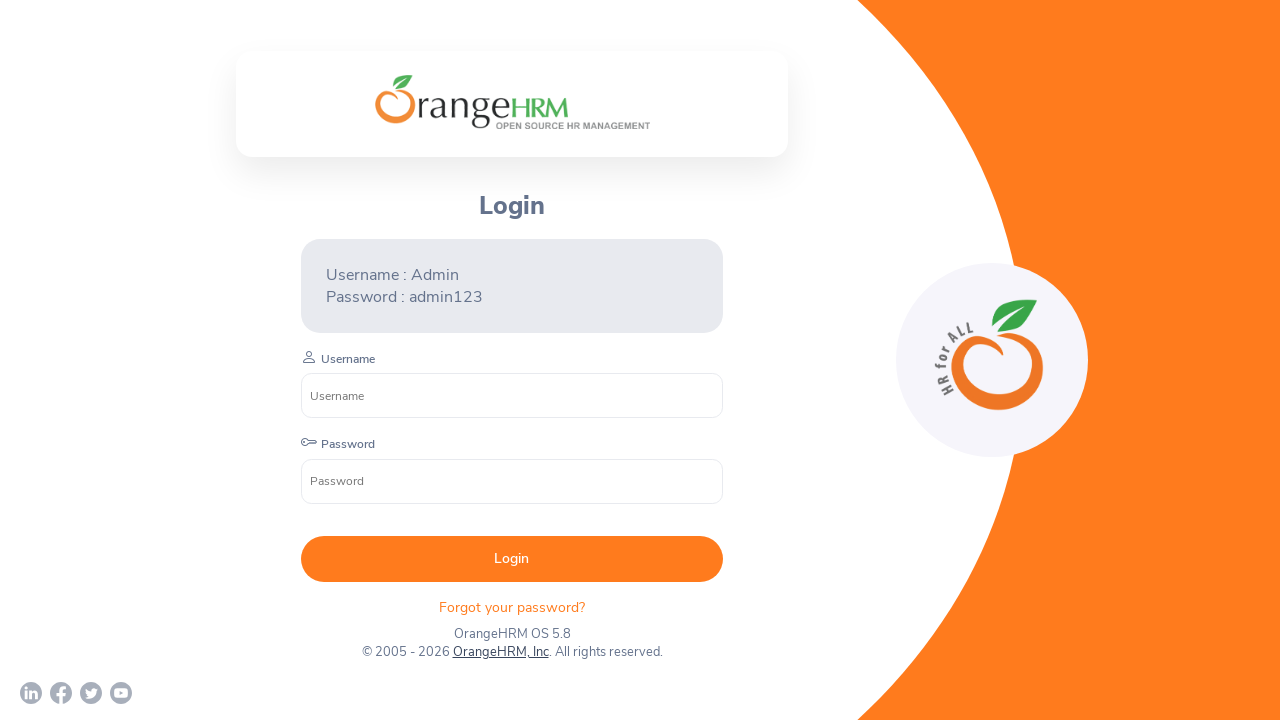

Retrieved all pages from browser context
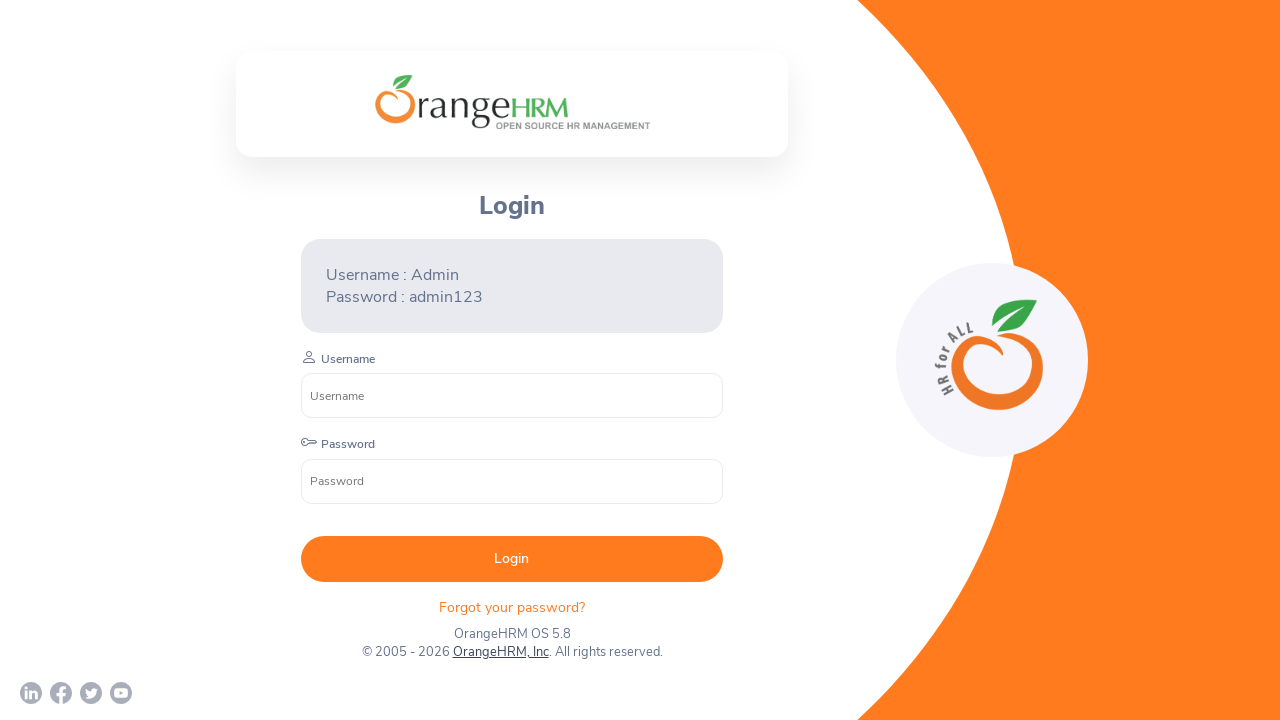

Brought window 1 to front
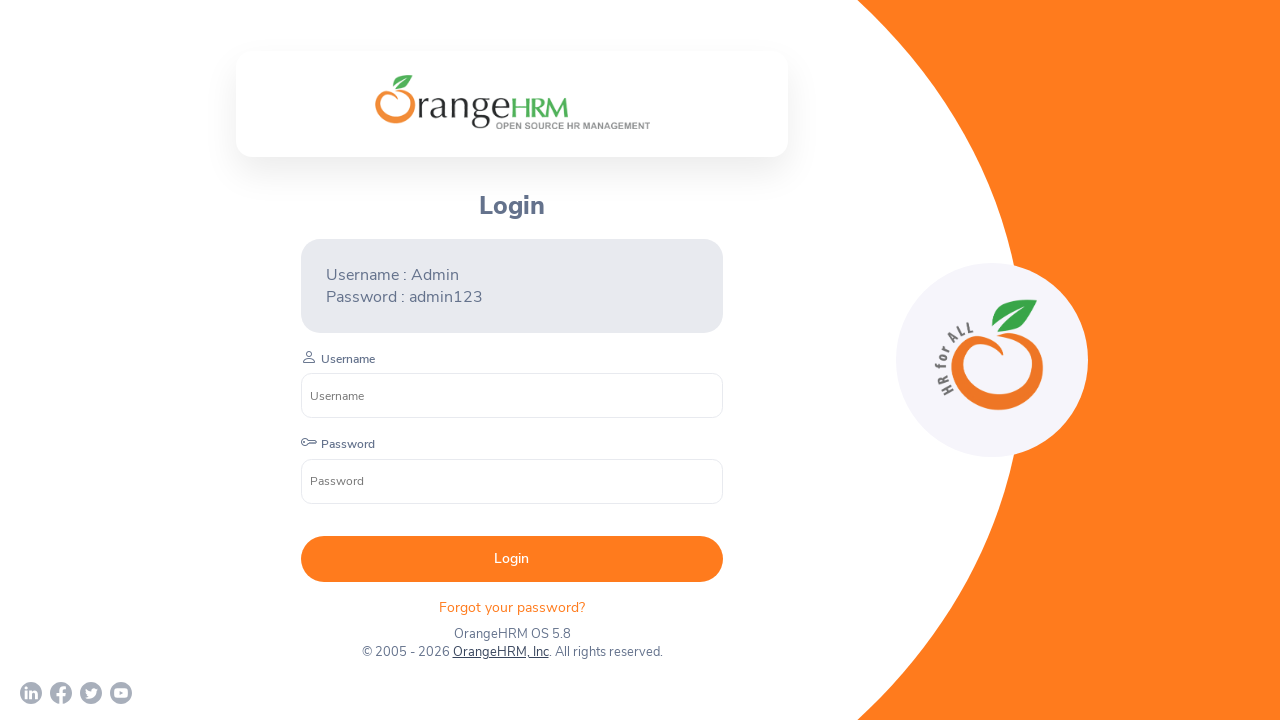

Waited for window 1 to load (domcontentloaded state)
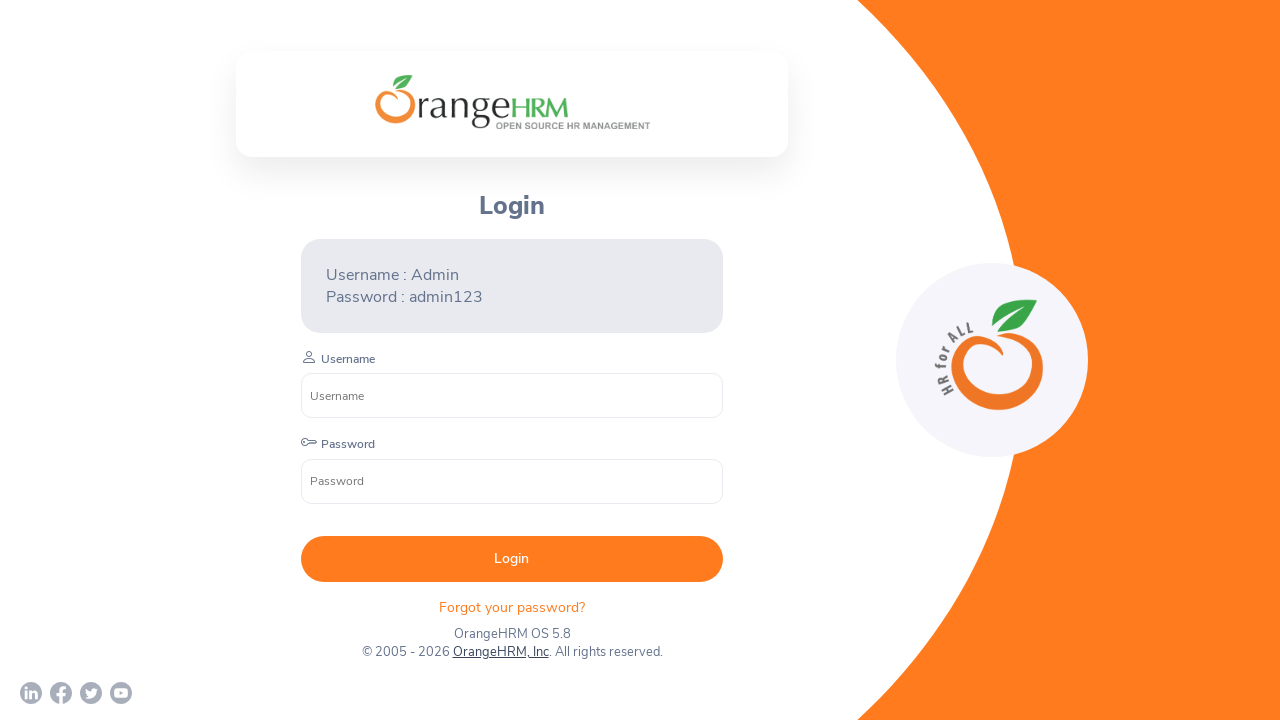

Brought window 2 to front
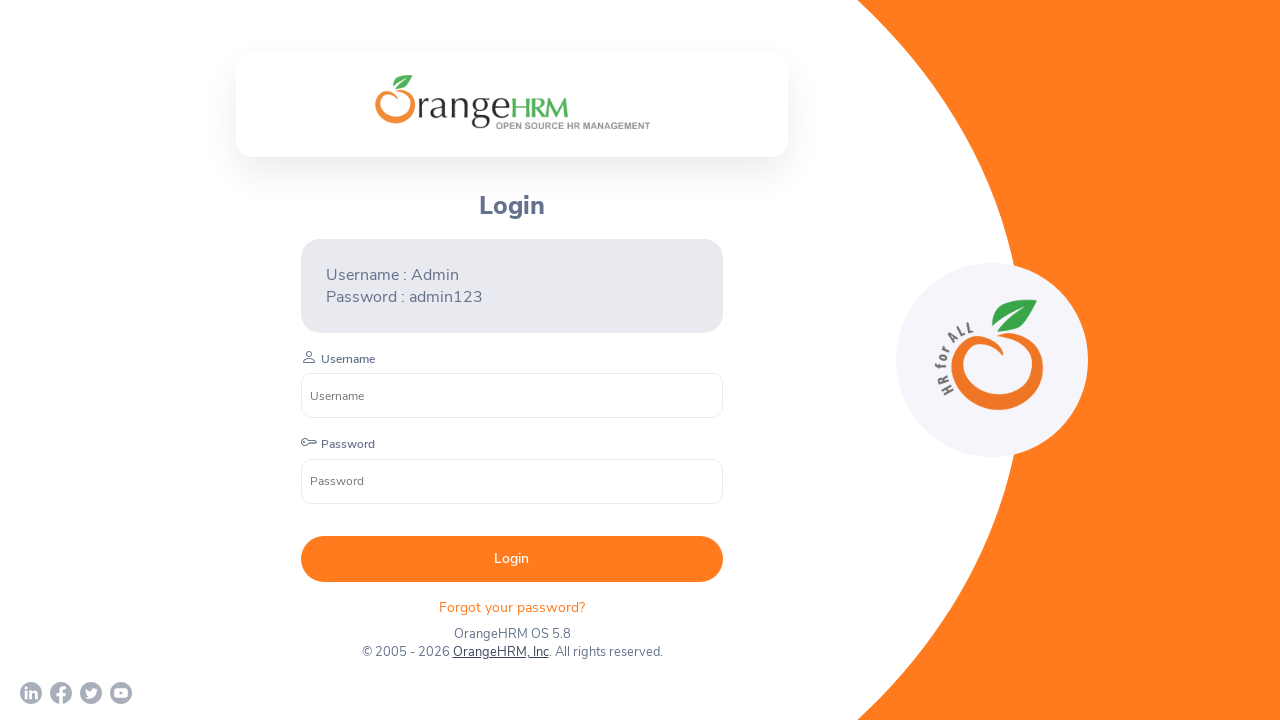

Waited for window 2 to load (domcontentloaded state)
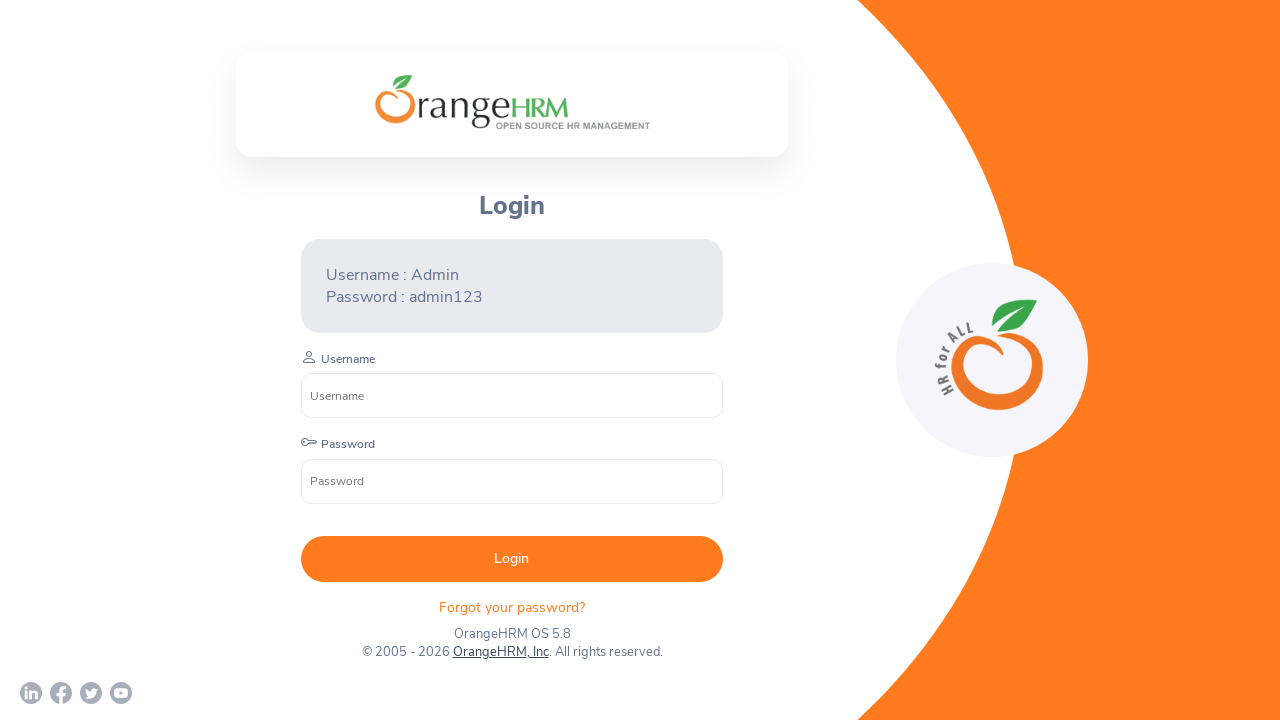

Brought window 3 to front
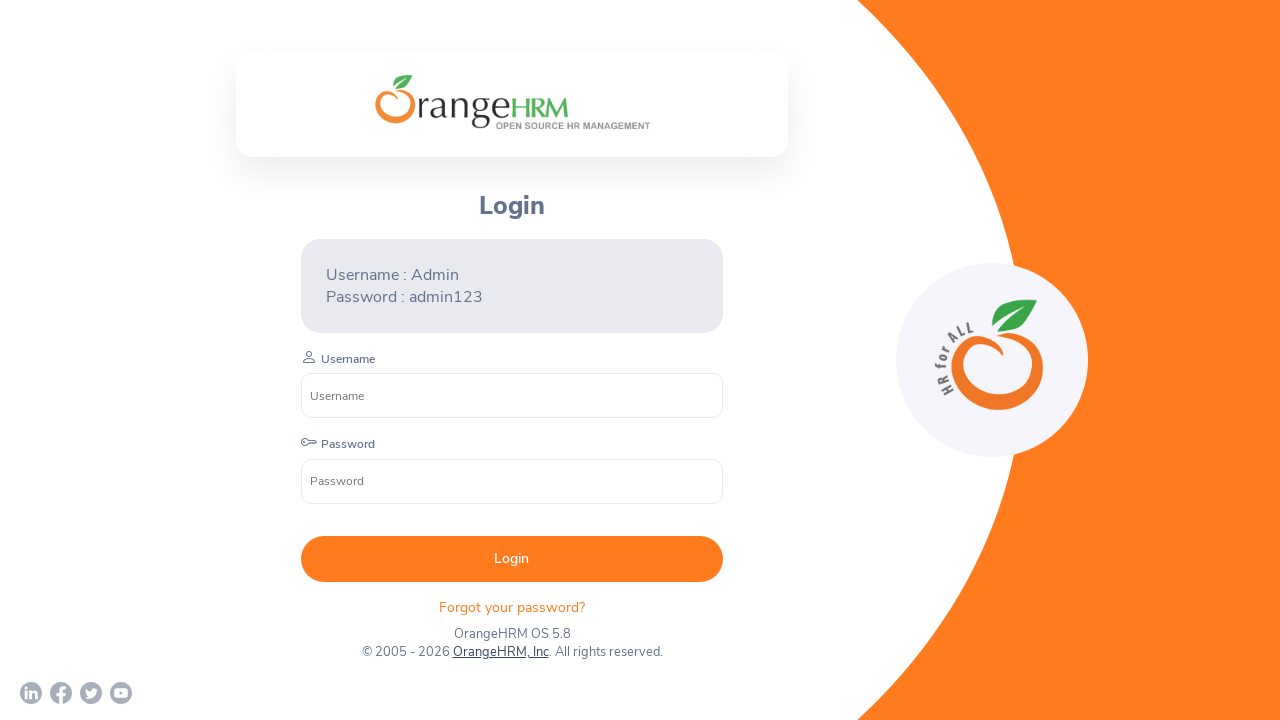

Waited for window 3 to load (domcontentloaded state)
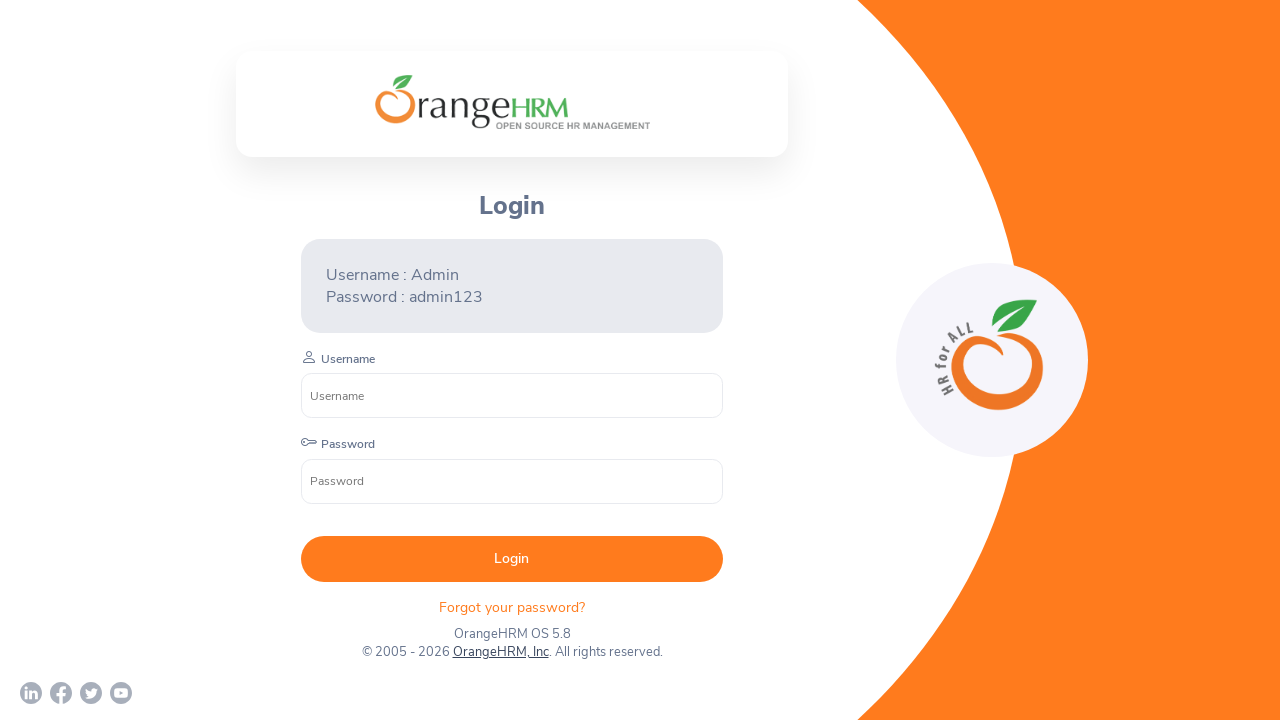

Brought window 4 to front
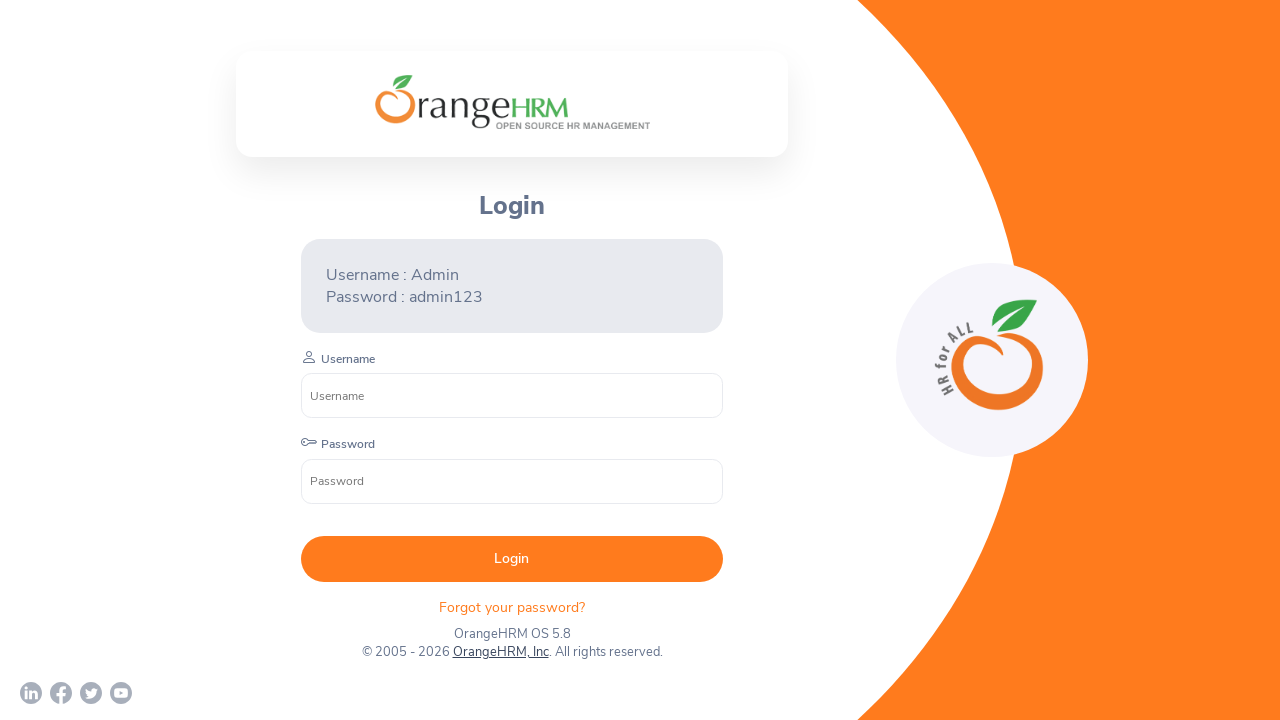

Waited for window 4 to load (domcontentloaded state)
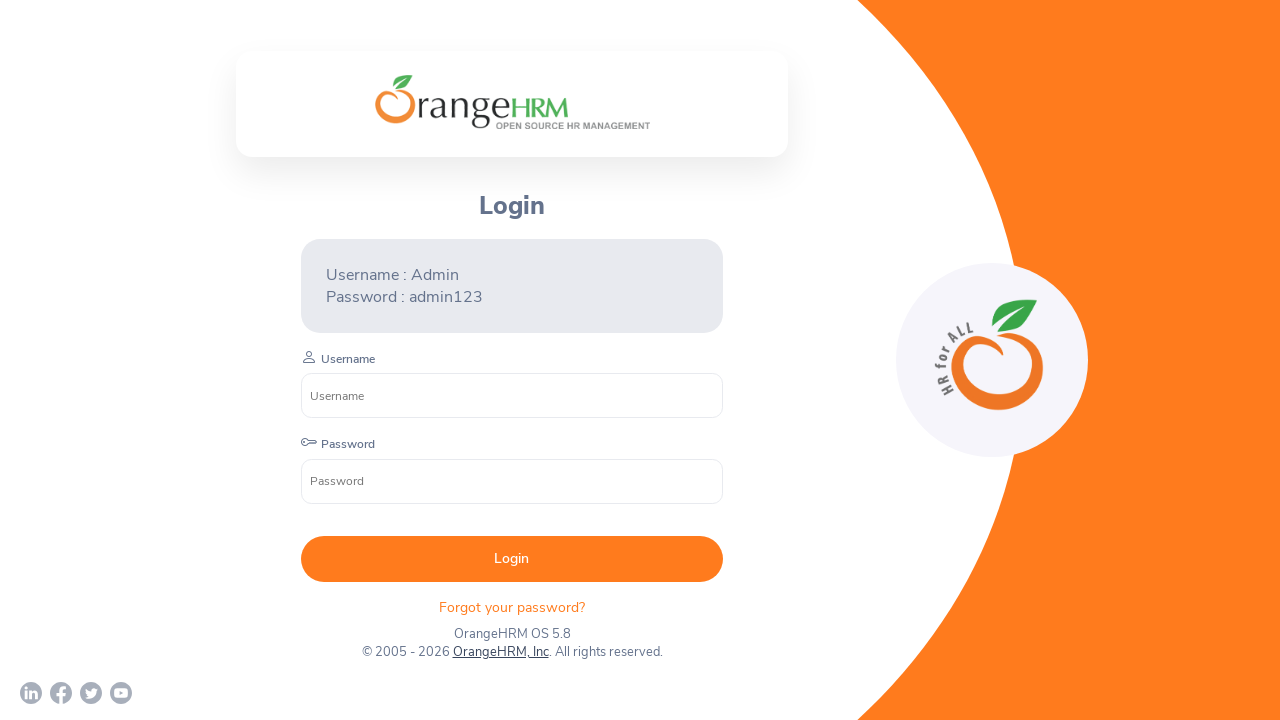

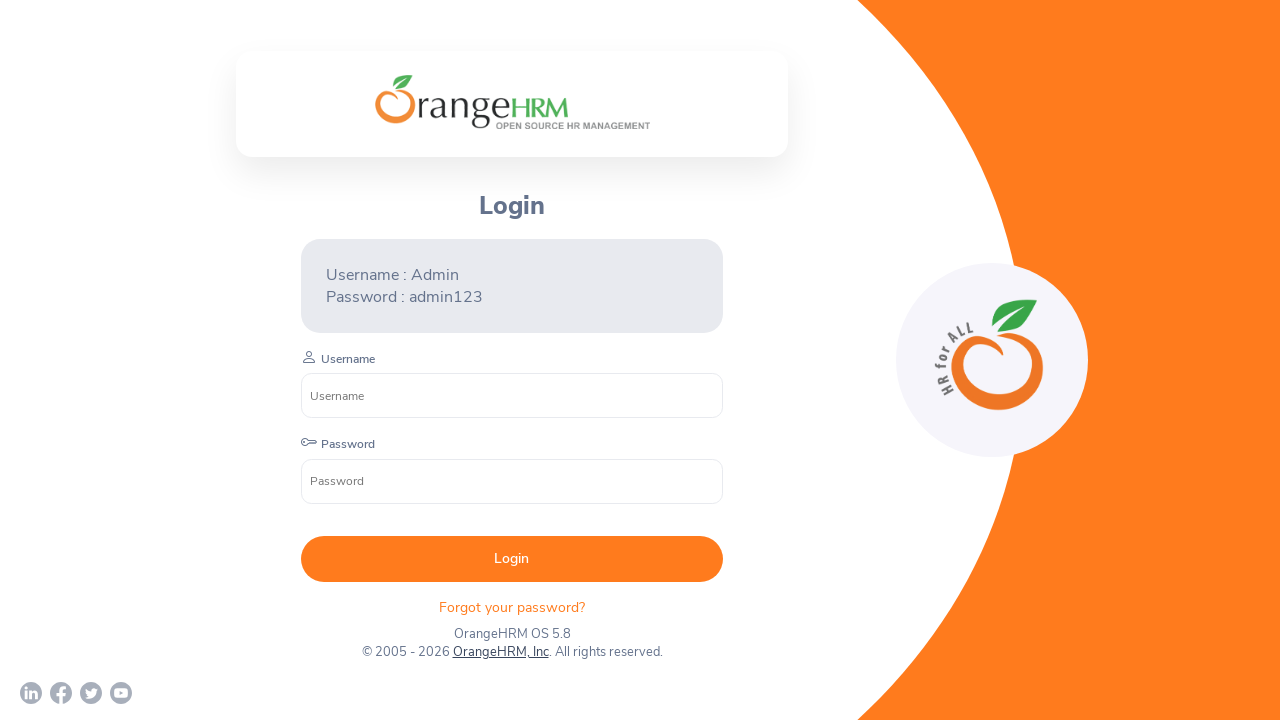